Navigates to Google Chrome download page (Chinese version) and verifies the page loaded by checking the title

Starting URL: https://www.google.cn/intl/zh-CN/chrome/

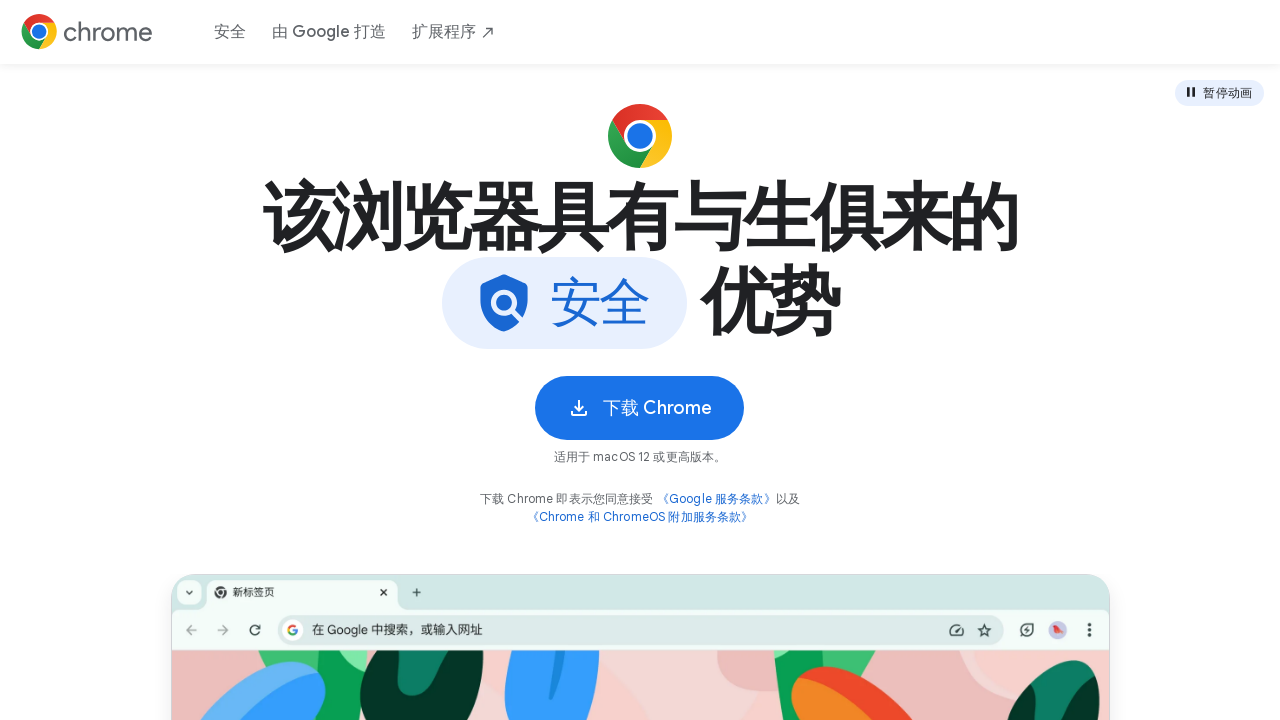

Page fully loaded (DOM content loaded)
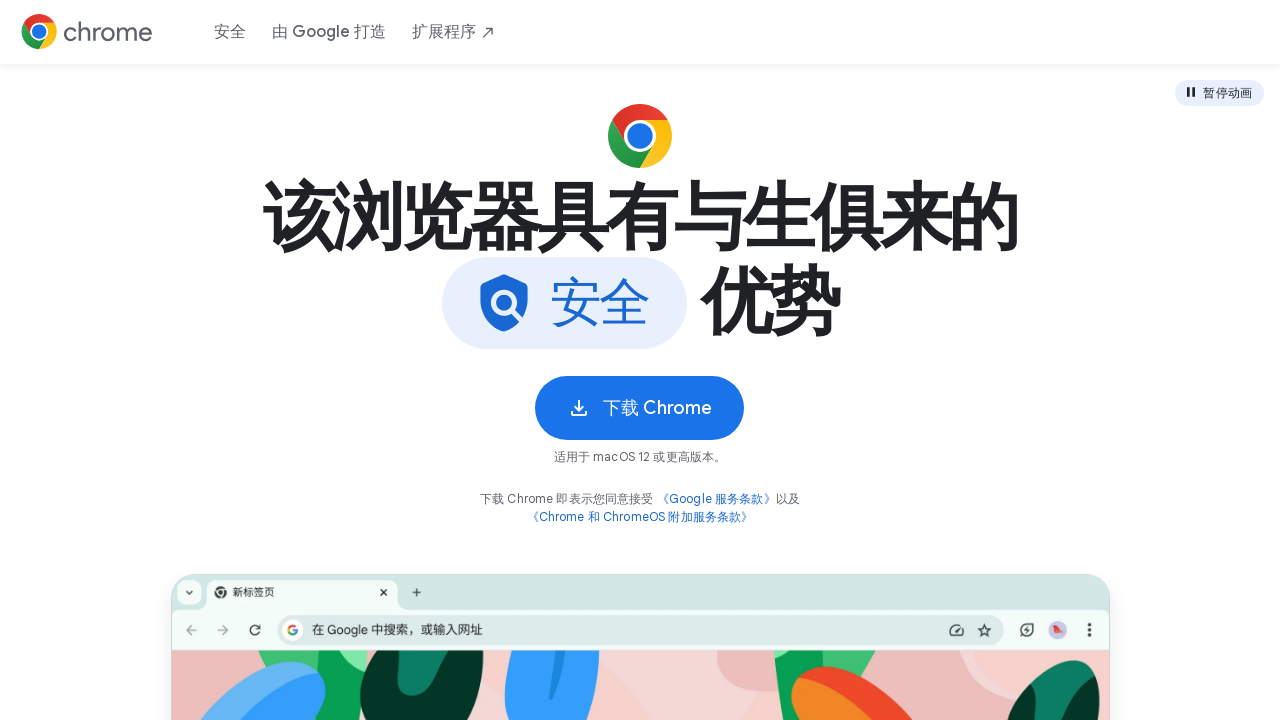

Verified page title contains 'Chrome'
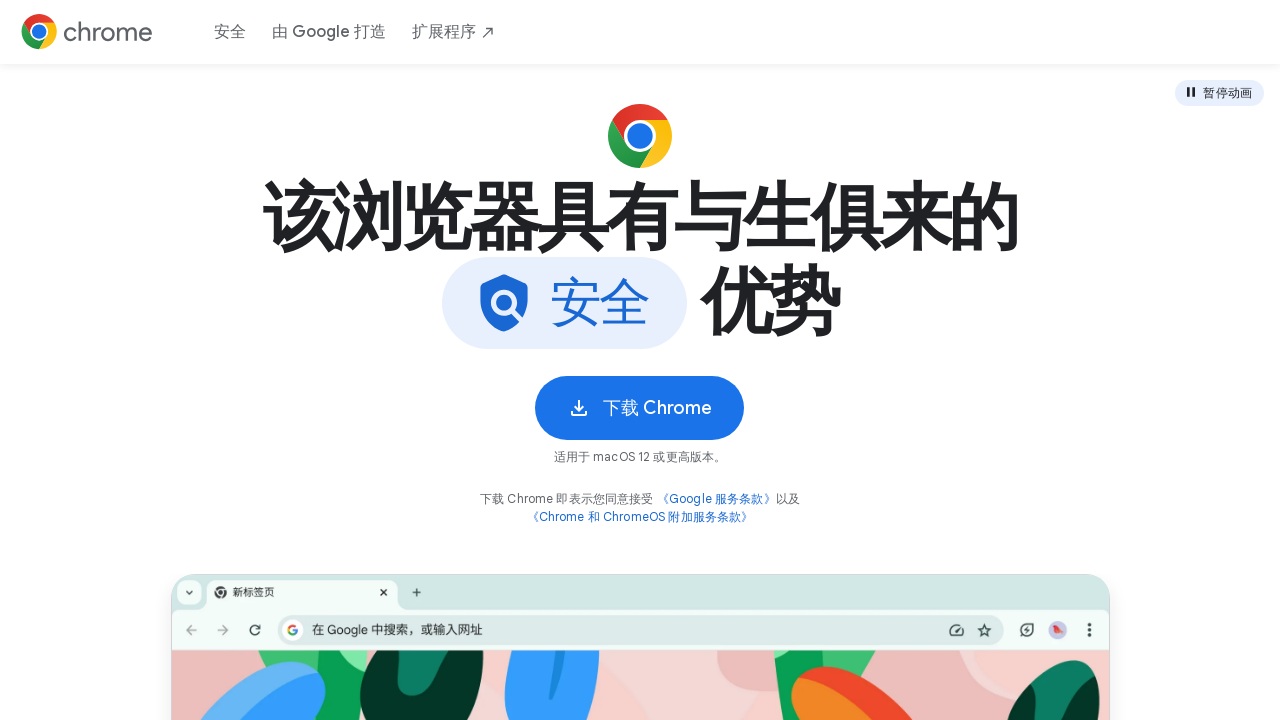

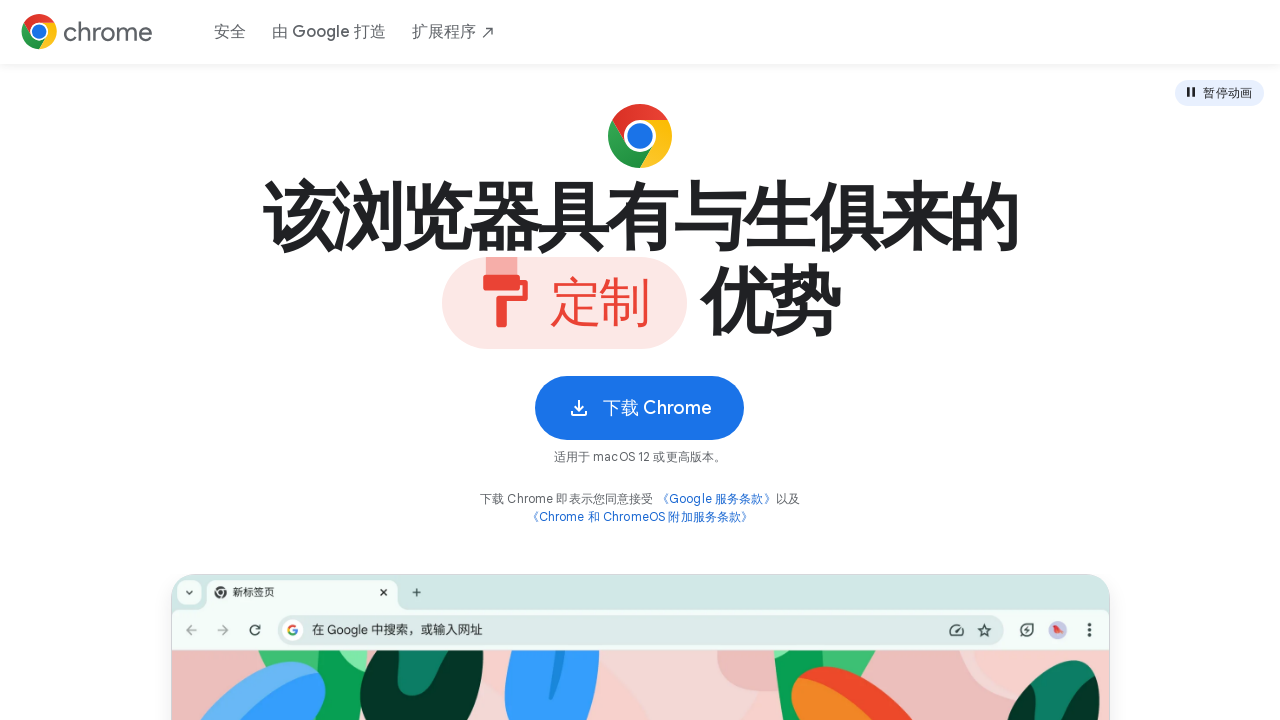